Navigates to the Automation Practice page and verifies that a link containing 'soapui' in its href attribute is present and accessible on the page

Starting URL: https://rahulshettyacademy.com/AutomationPractice

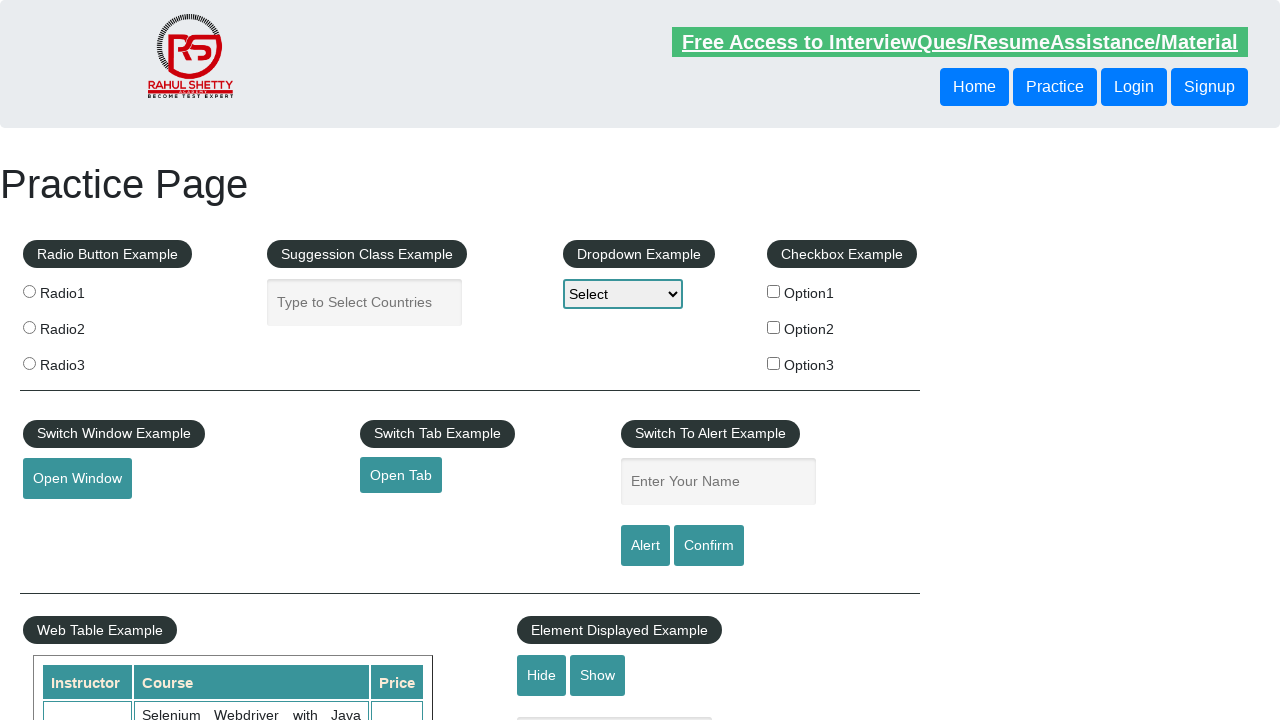

Navigated to Automation Practice page
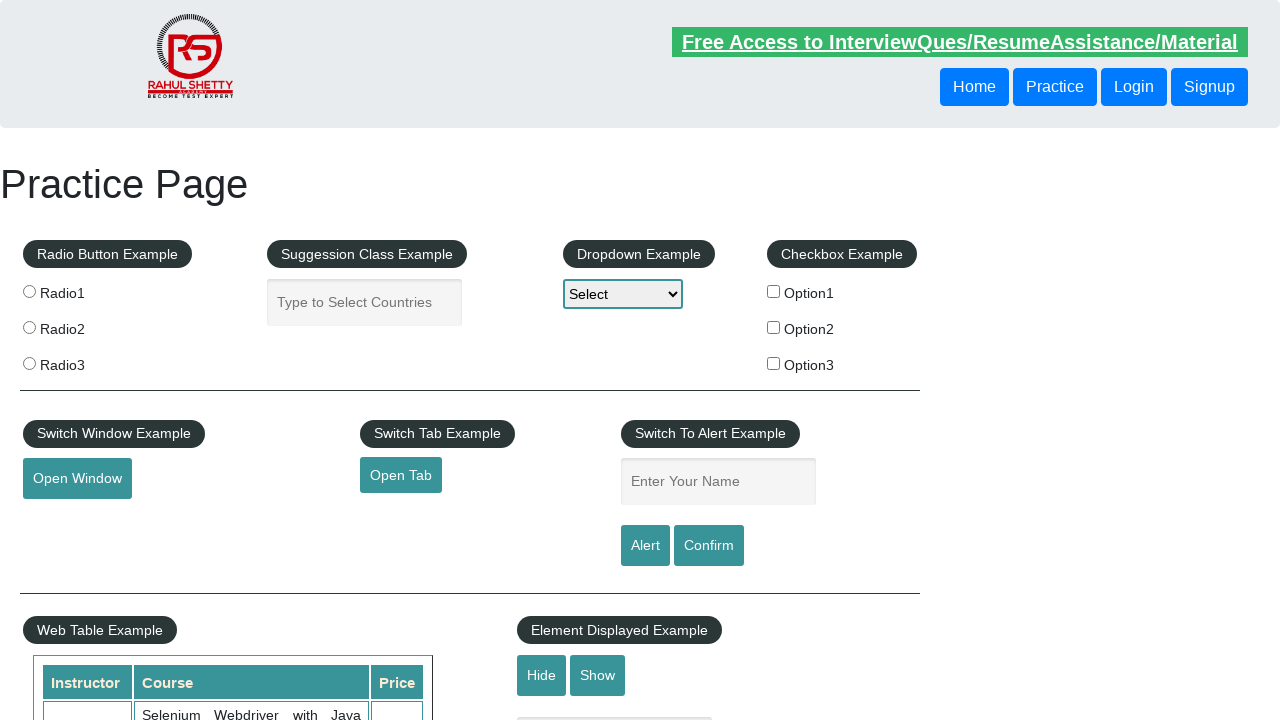

Located link element containing 'soapui' in href attribute
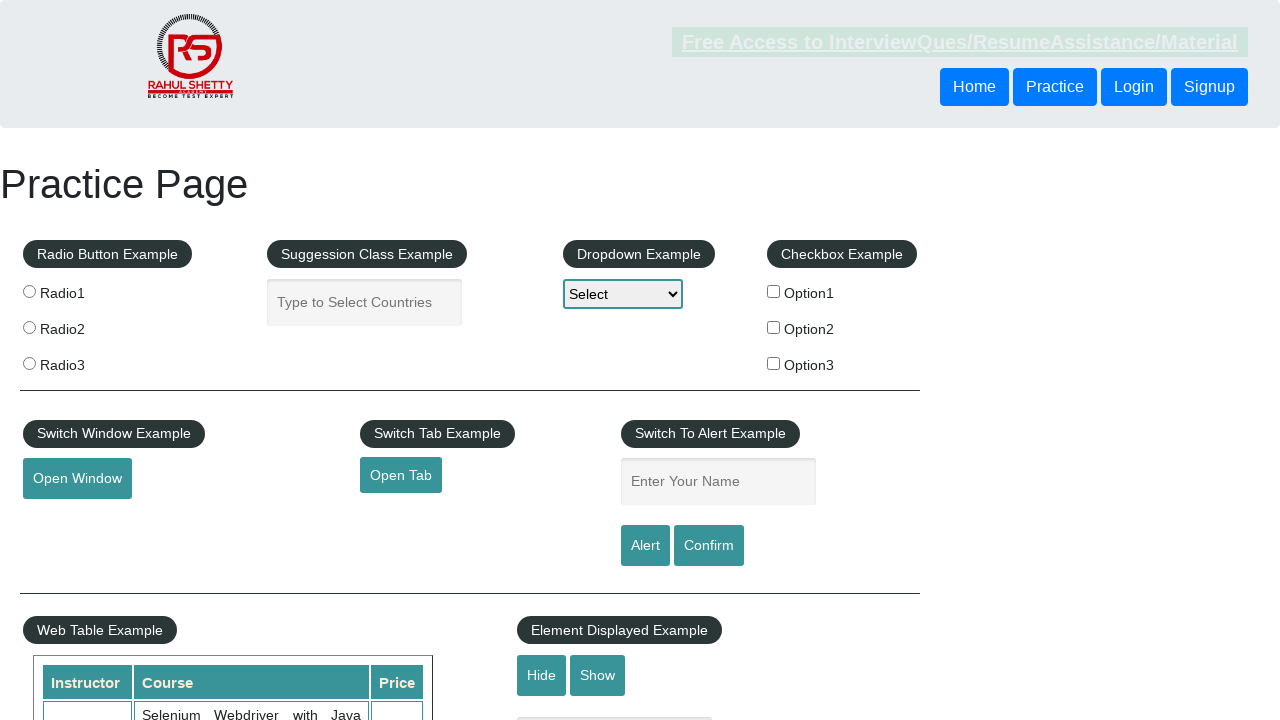

Retrieved href attribute from soapui link: https://www.soapui.org/
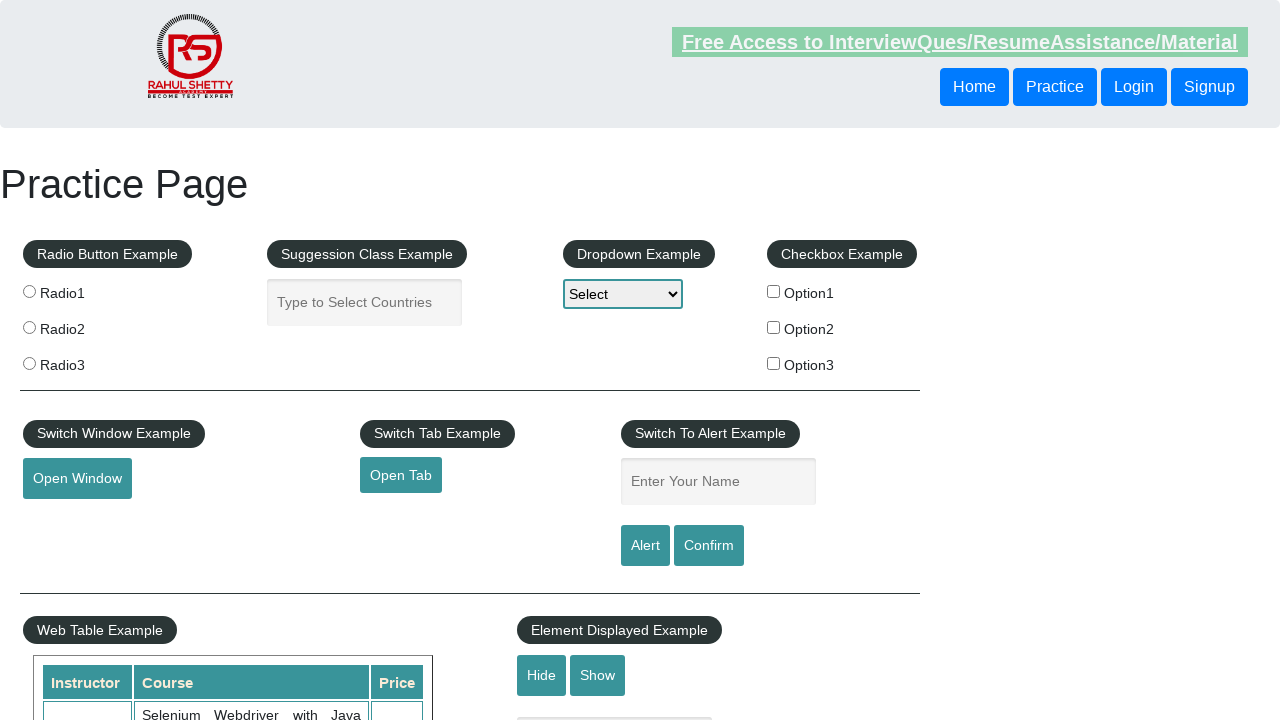

Verified that link href contains 'soapui'
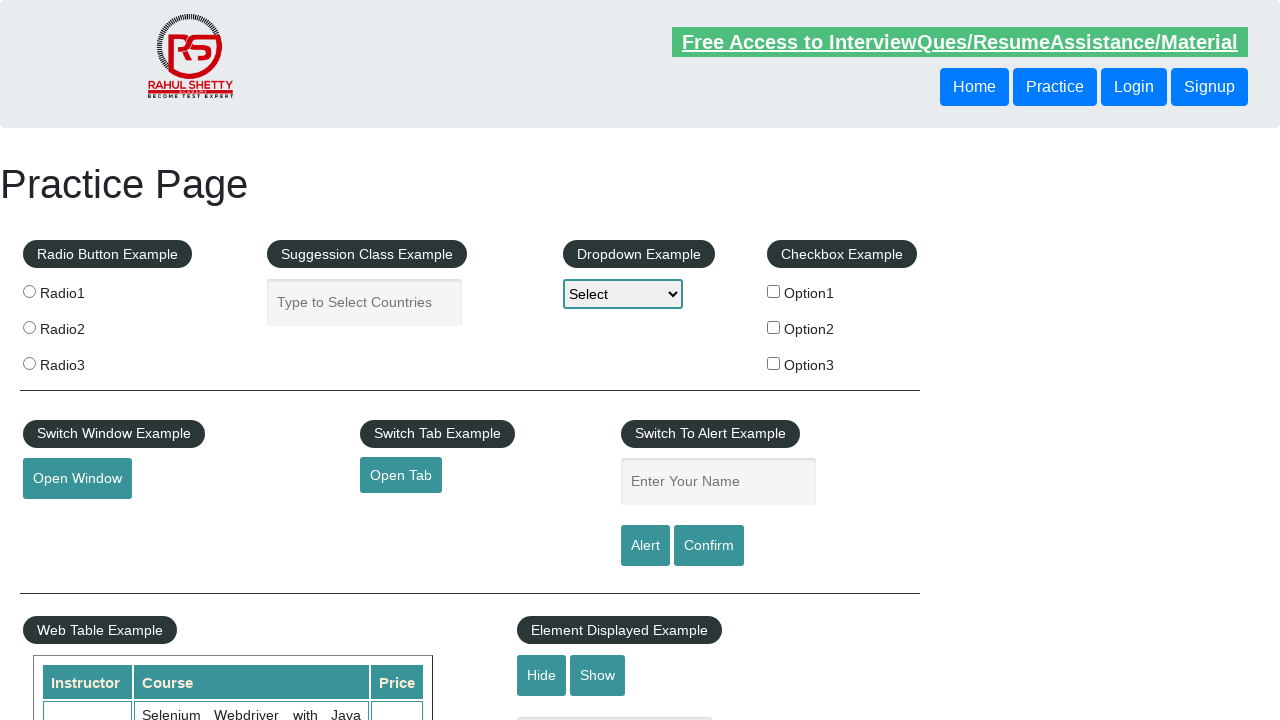

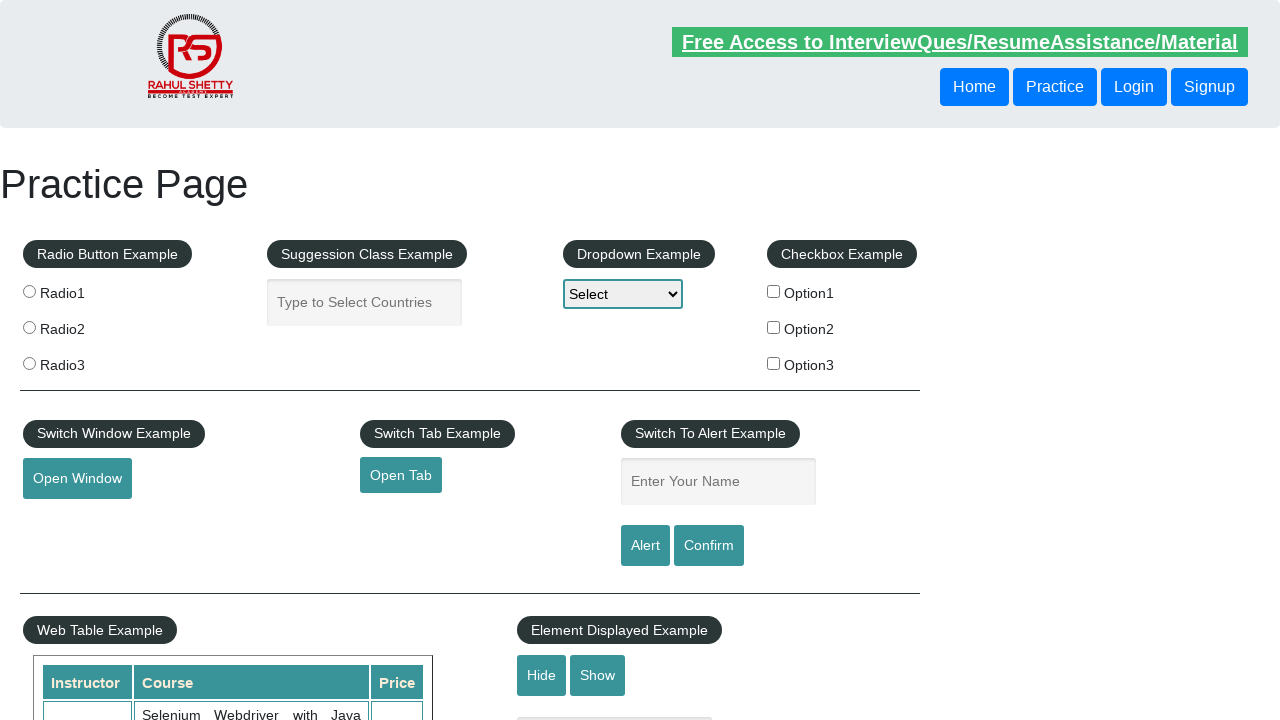